Tests multi-select dropdown functionality by selecting options using different methods (by value, by index, by visible text), then deselecting individual options and finally deselecting all options.

Starting URL: https://www.hyrtutorials.com/p/html-dropdown-elements-practice.html

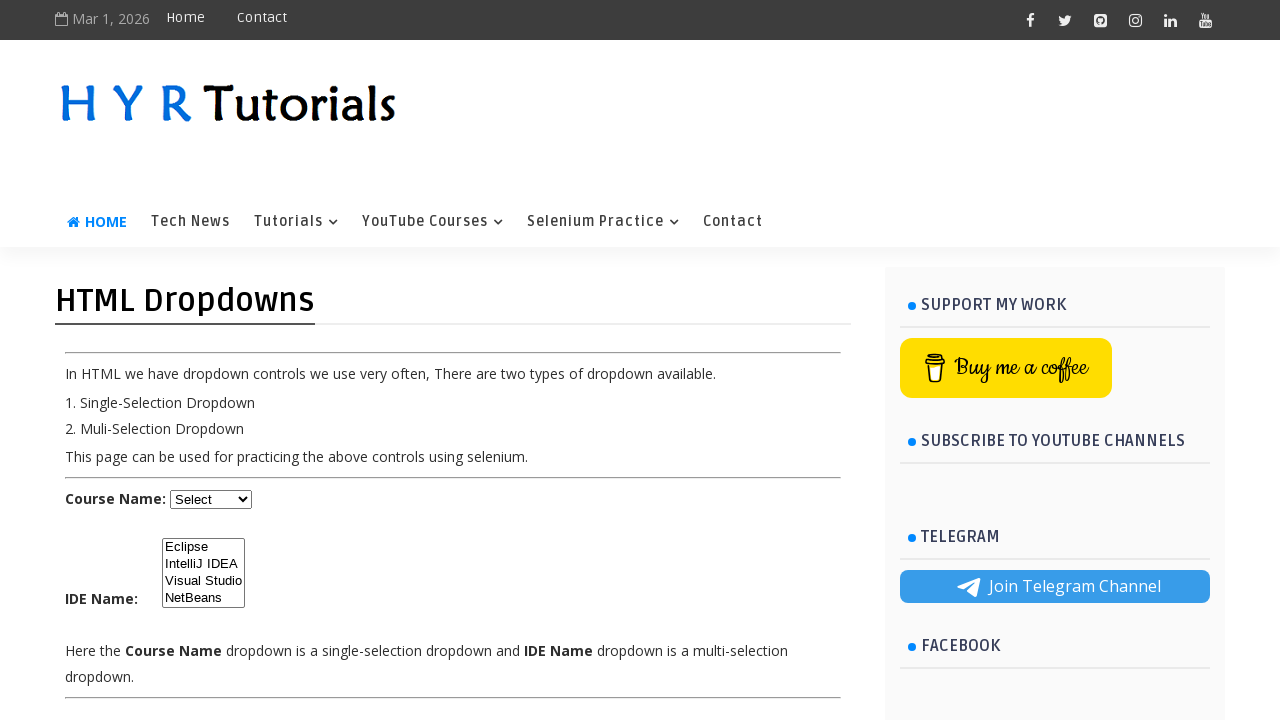

Waited for multi-select dropdown to be visible
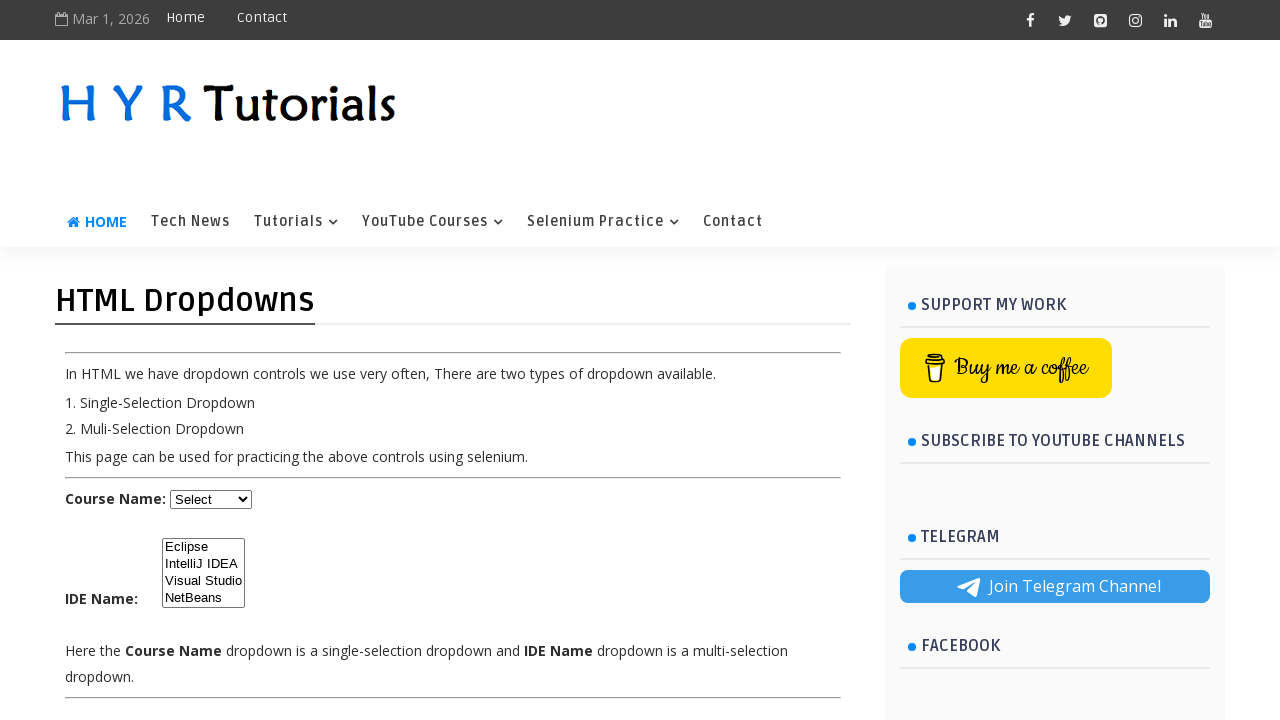

Selected 'IntelliJ IDEA' by value on #ide
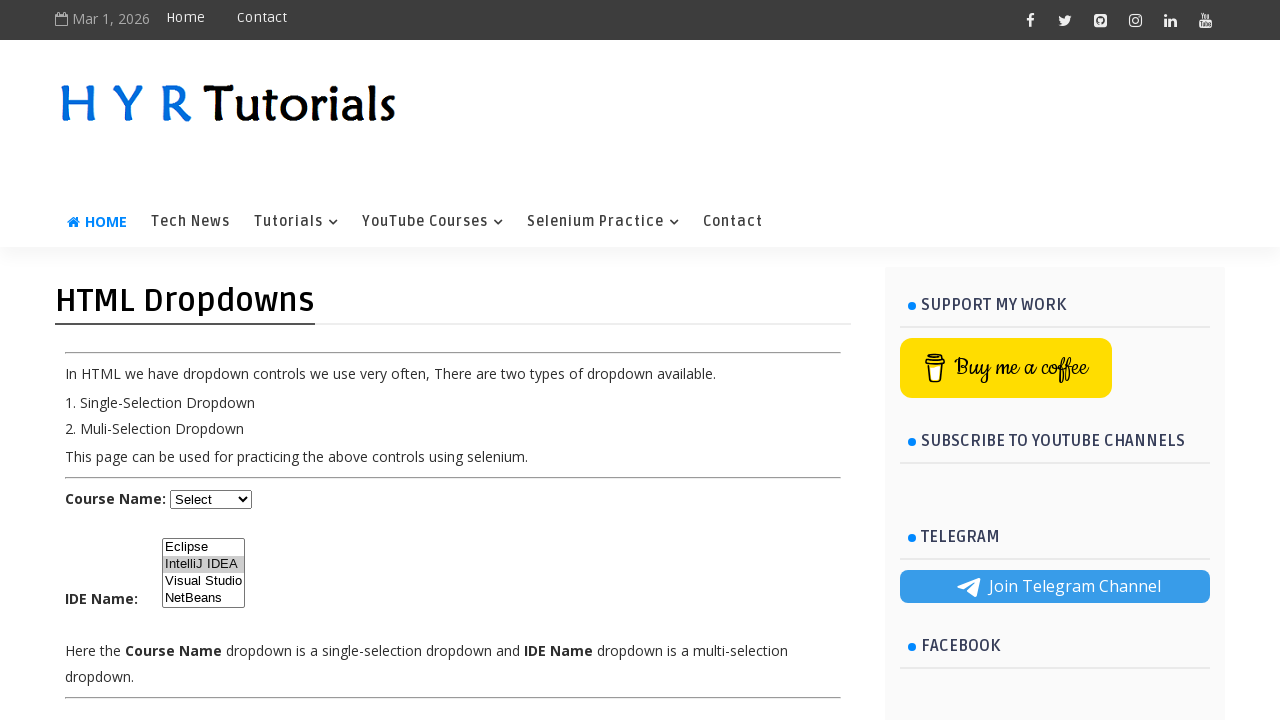

Selected first option by index on #ide
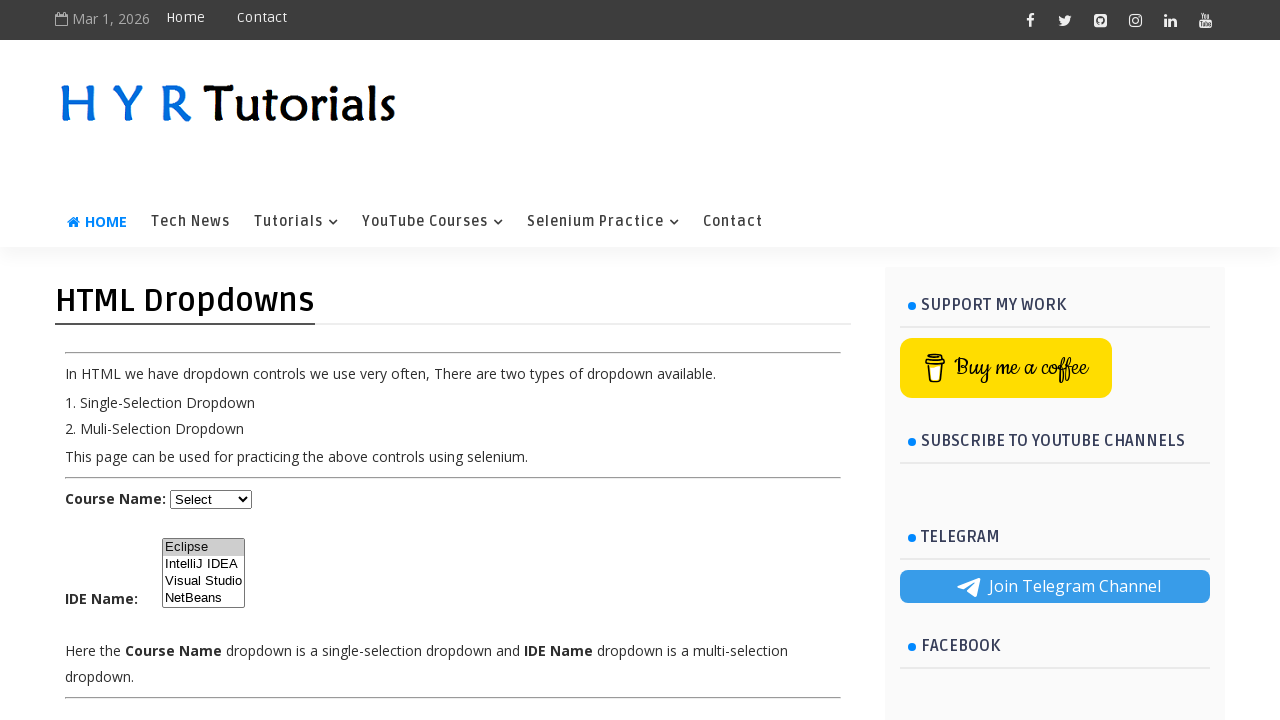

Selected 'NetBeans' by visible text on #ide
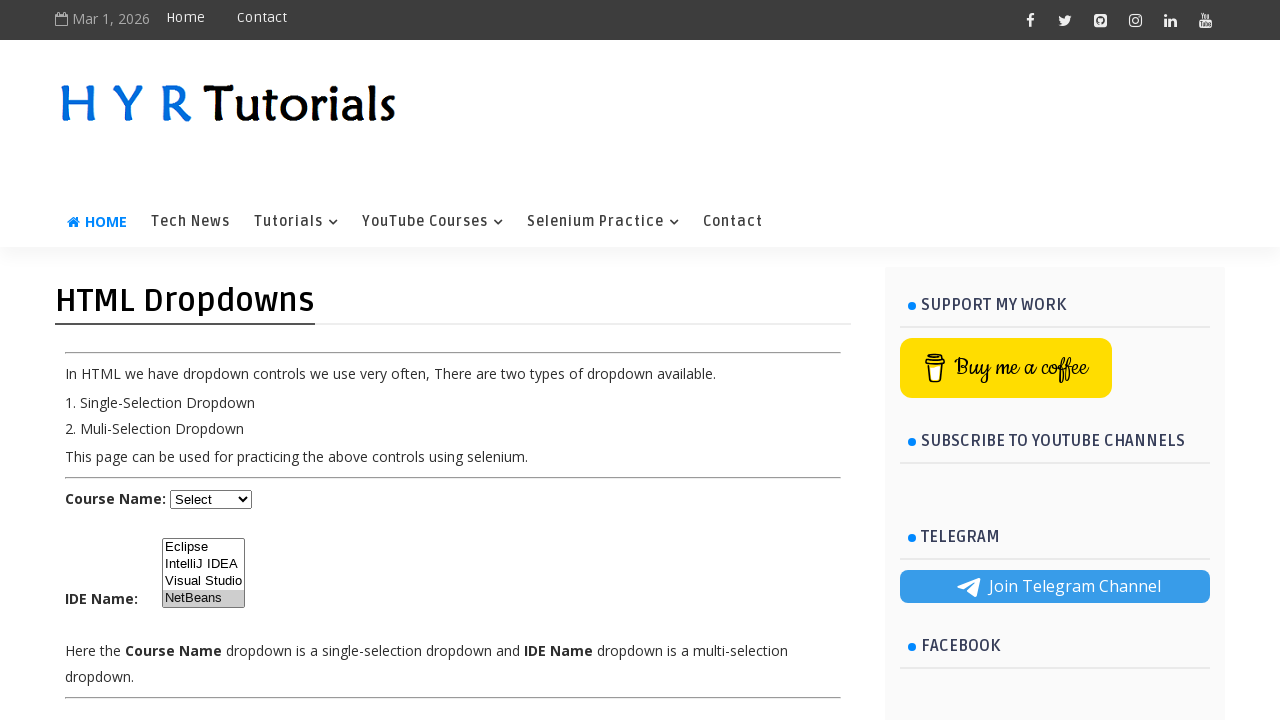

Retrieved current selected options
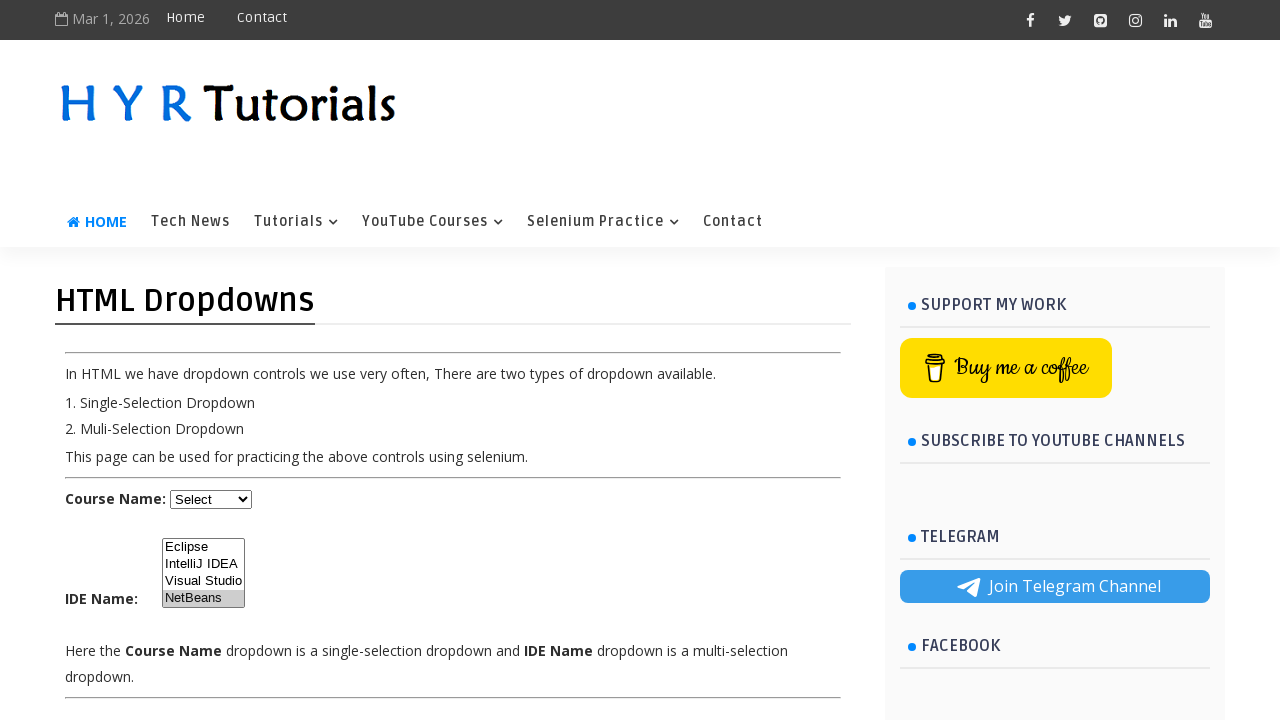

Deselected 'IntelliJ IDEA' from multi-select dropdown on #ide
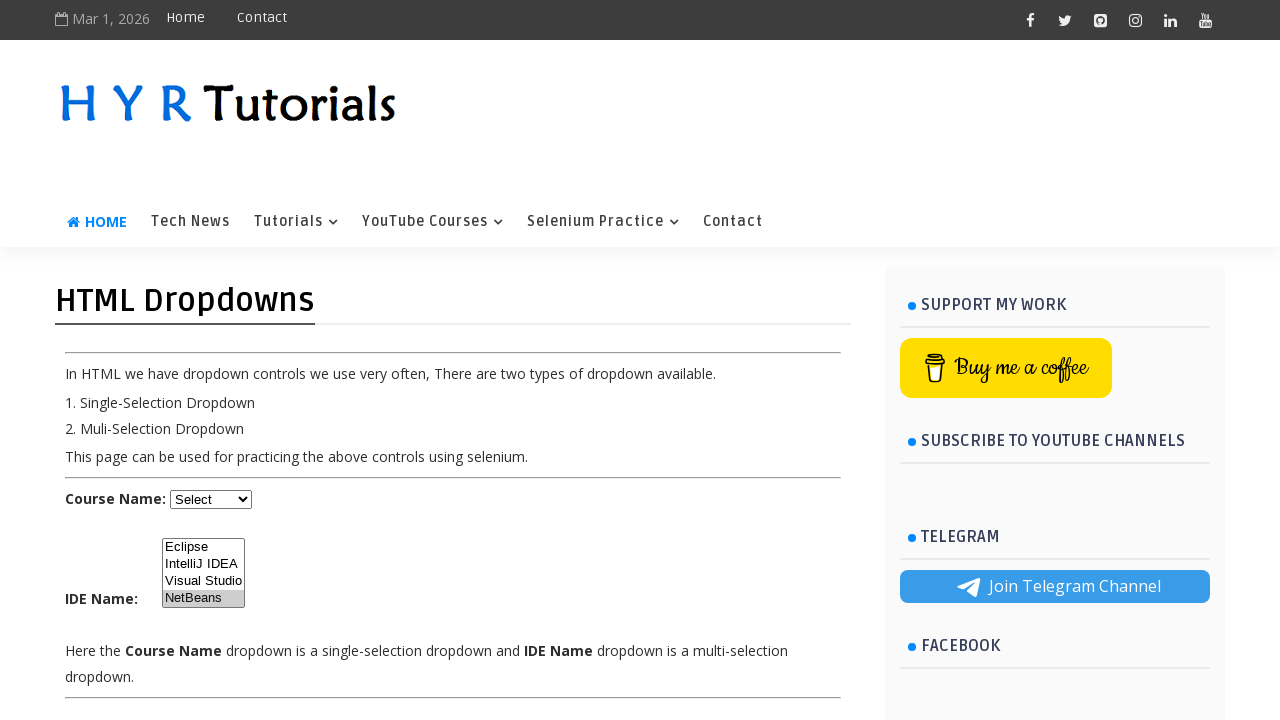

Deselected all options from multi-select dropdown
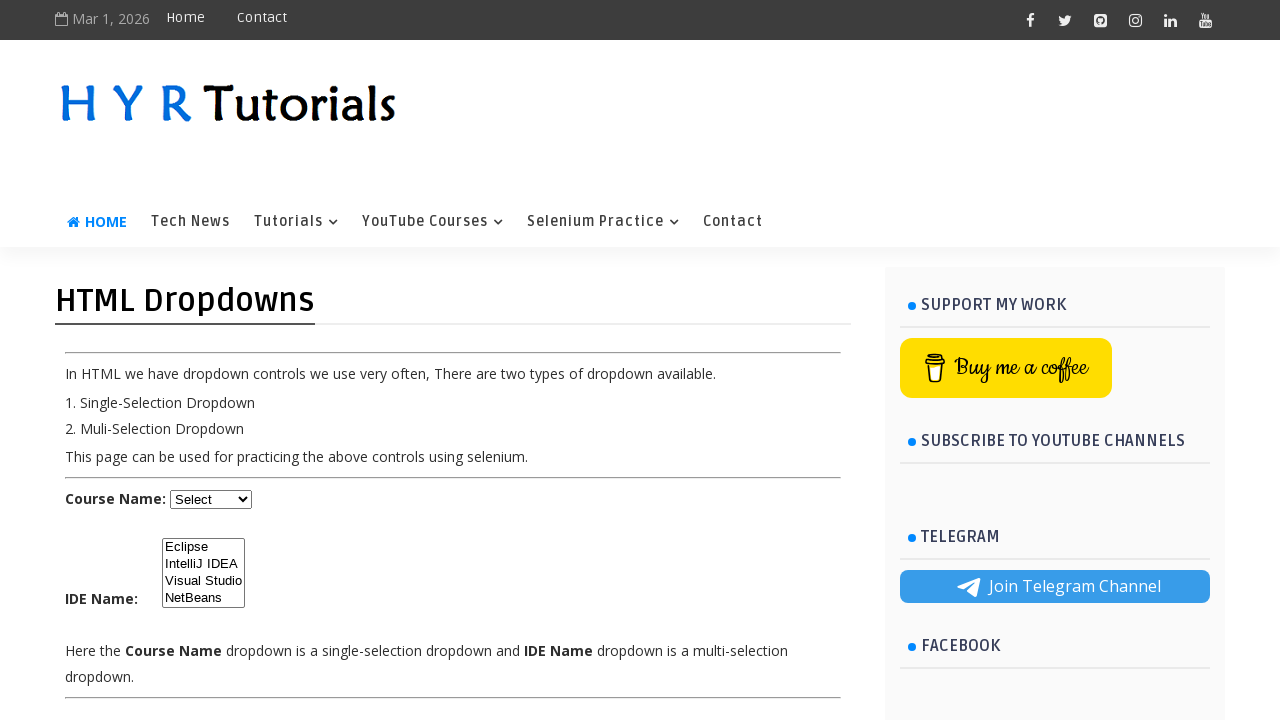

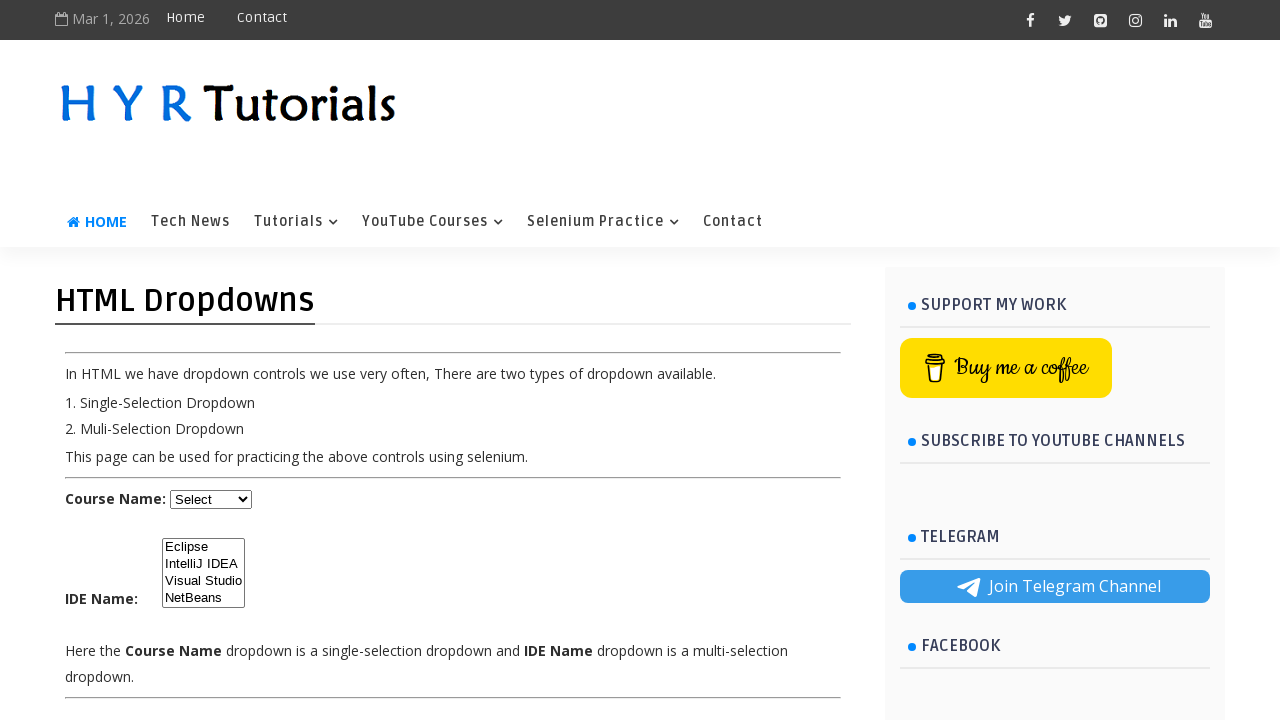